Tests page scrolling functionality by scrolling down and then back up on the Selenium documentation website

Starting URL: https://www.selenium.dev/

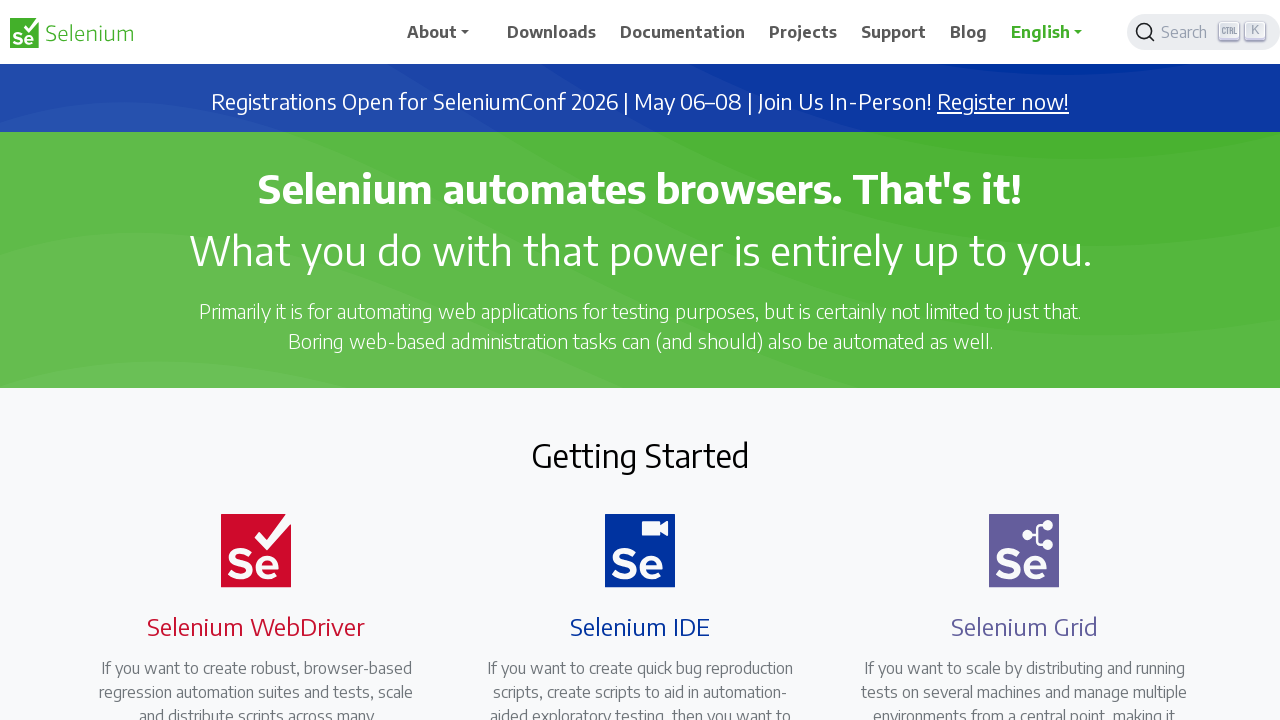

Scrolled down by 1000 pixels on Selenium documentation page
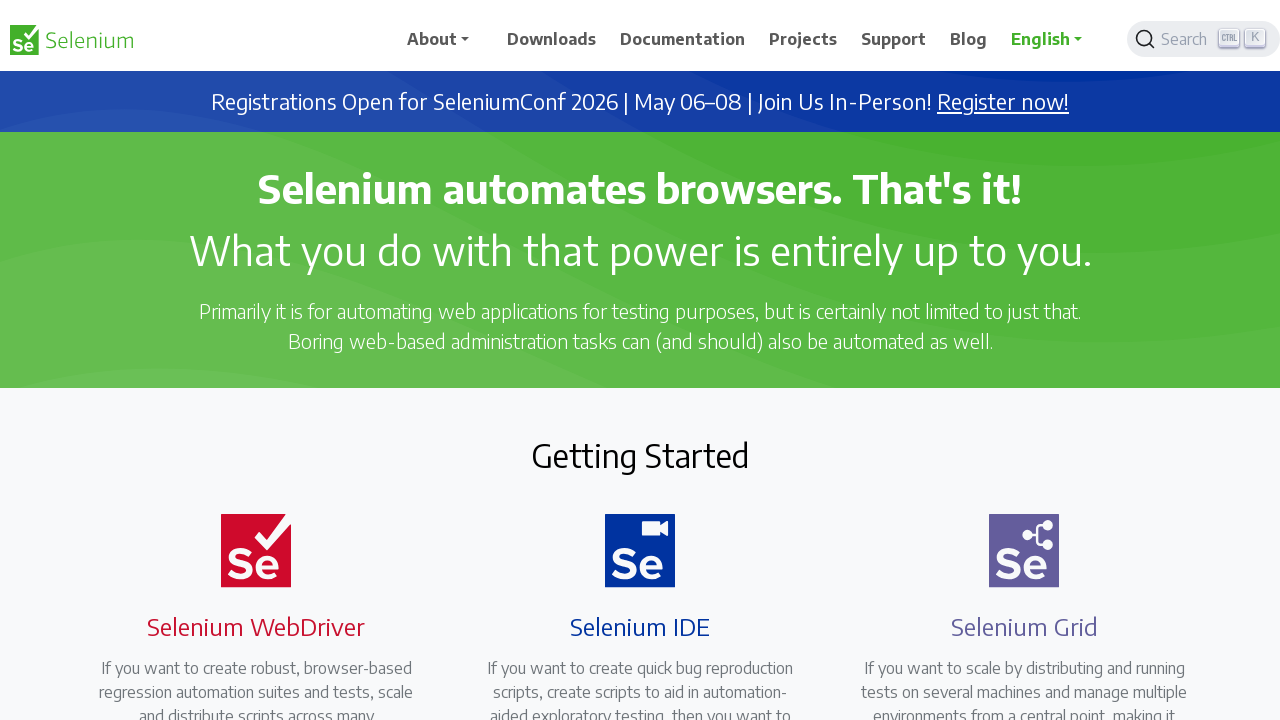

Waited for 6 seconds
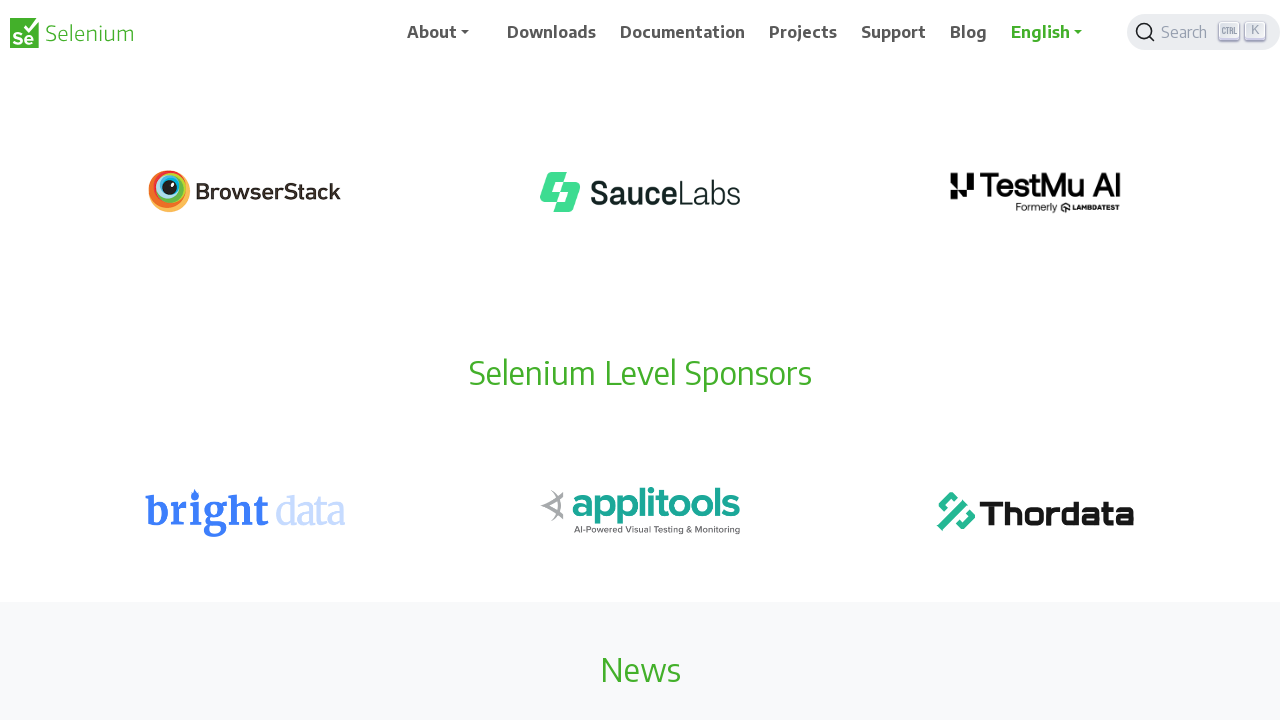

Scrolled back up by 1000 pixels
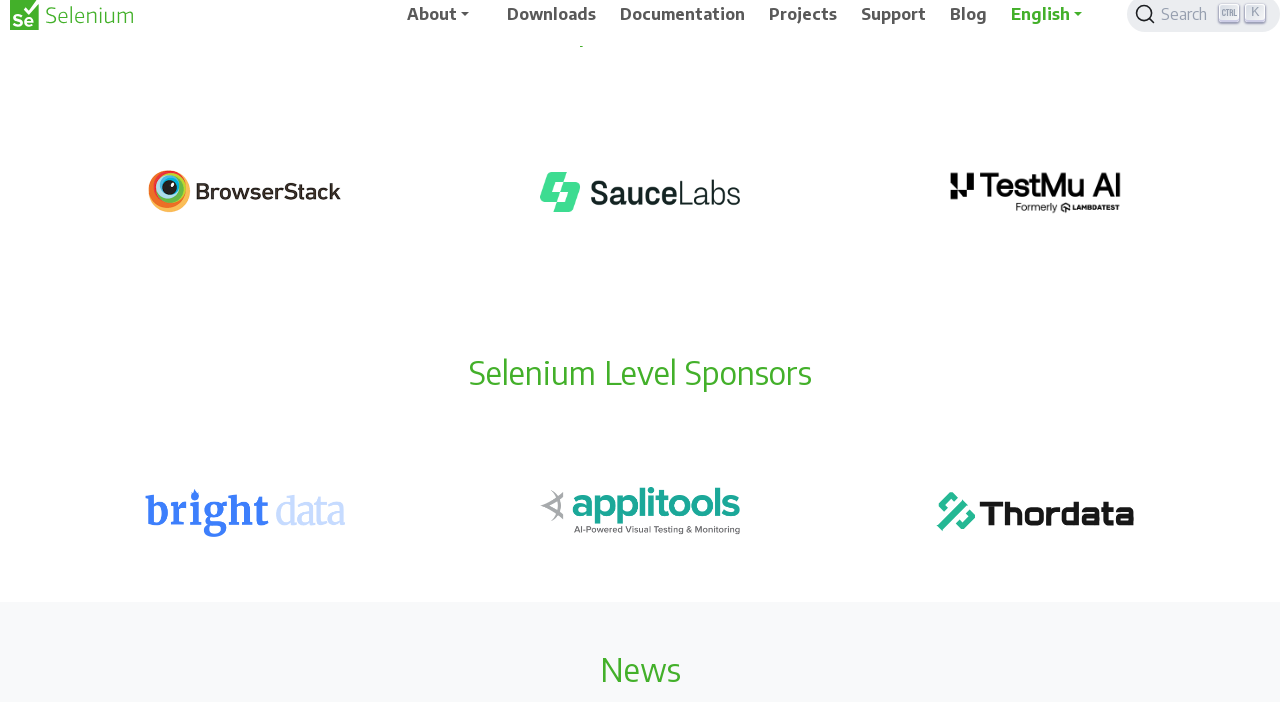

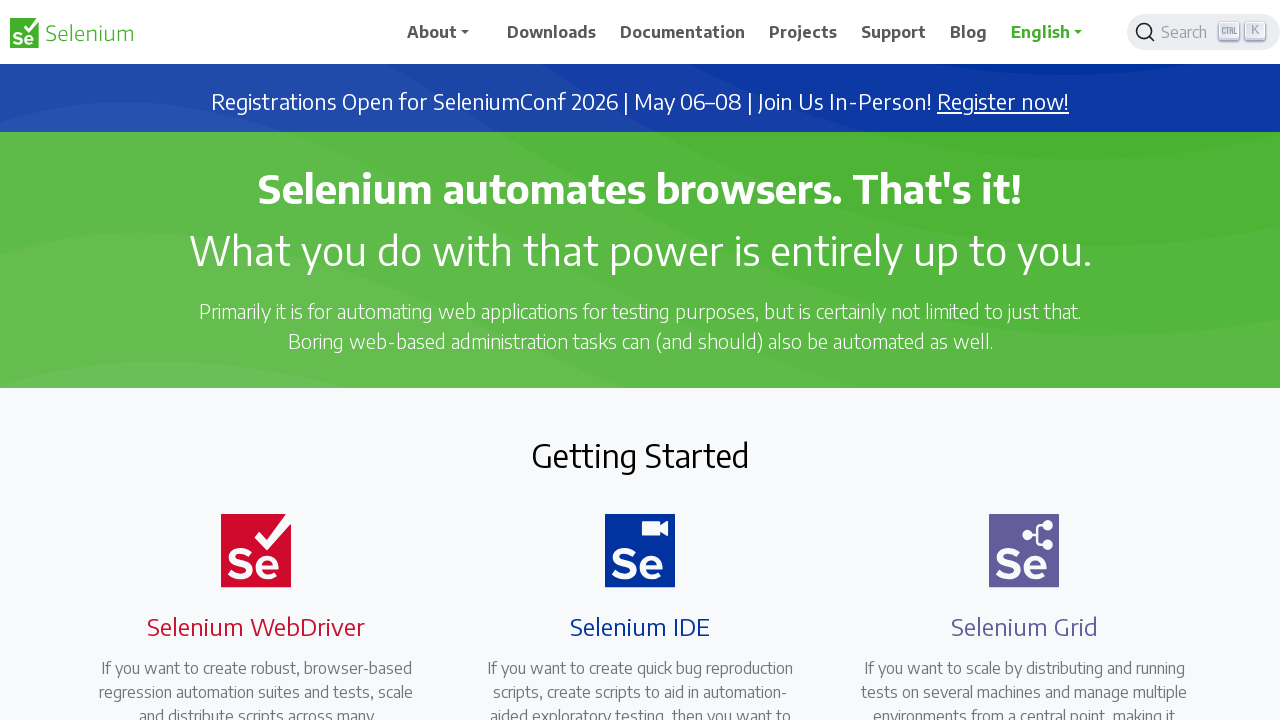